Fills out a practice registration form with personal information including name, email, gender, phone, date of birth, subjects, hobbies, address, and location

Starting URL: https://demoqa.com/automation-practice-form

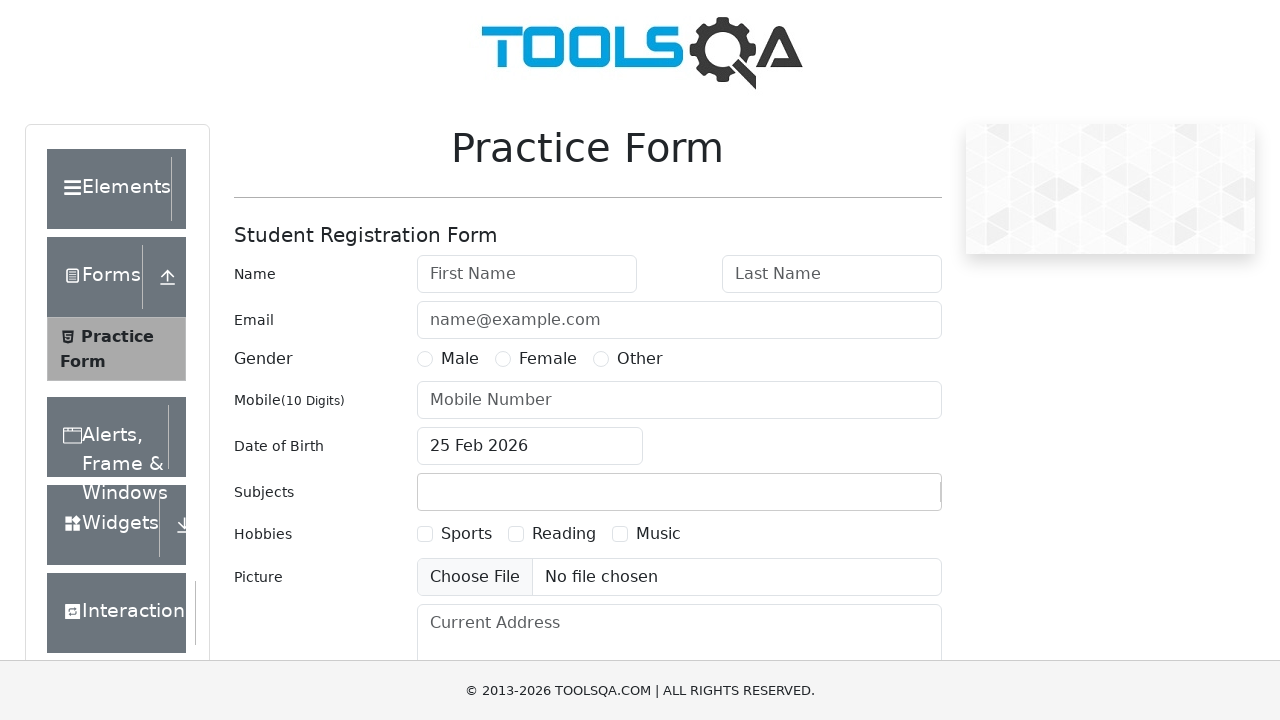

Filled first name field with 'Swami' on #firstName
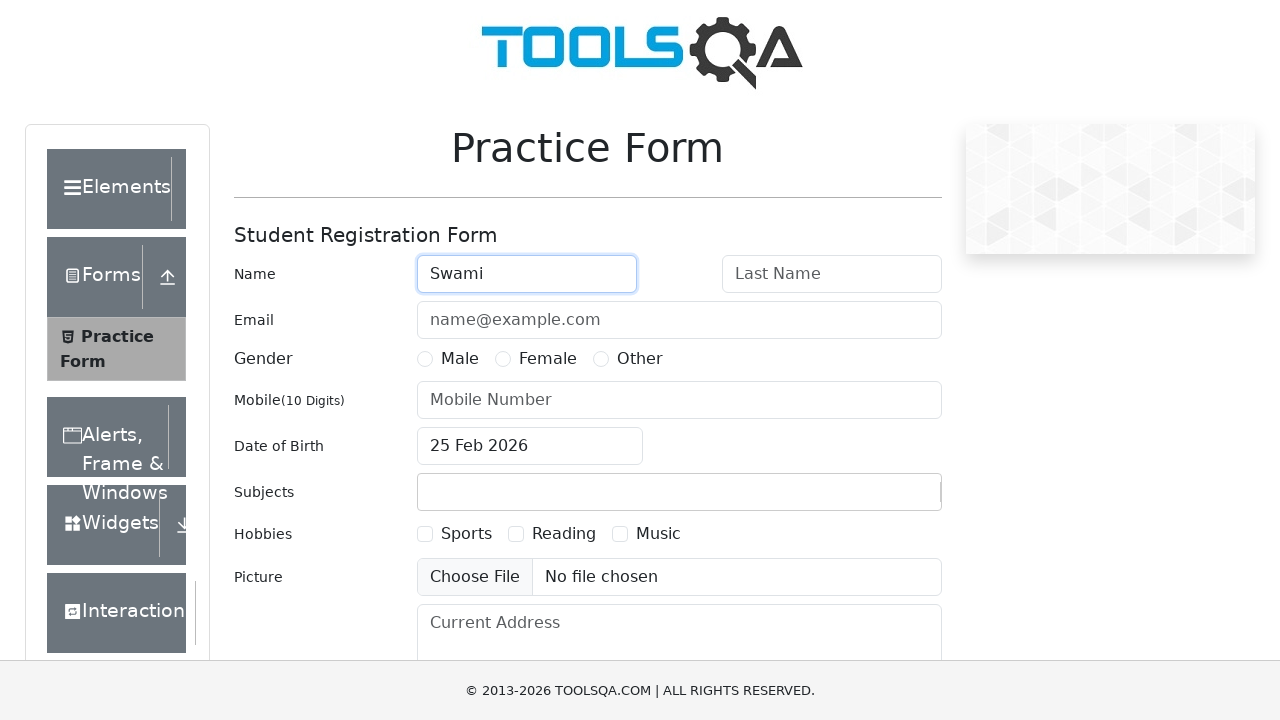

Filled last name field with 'ok' on #lastName
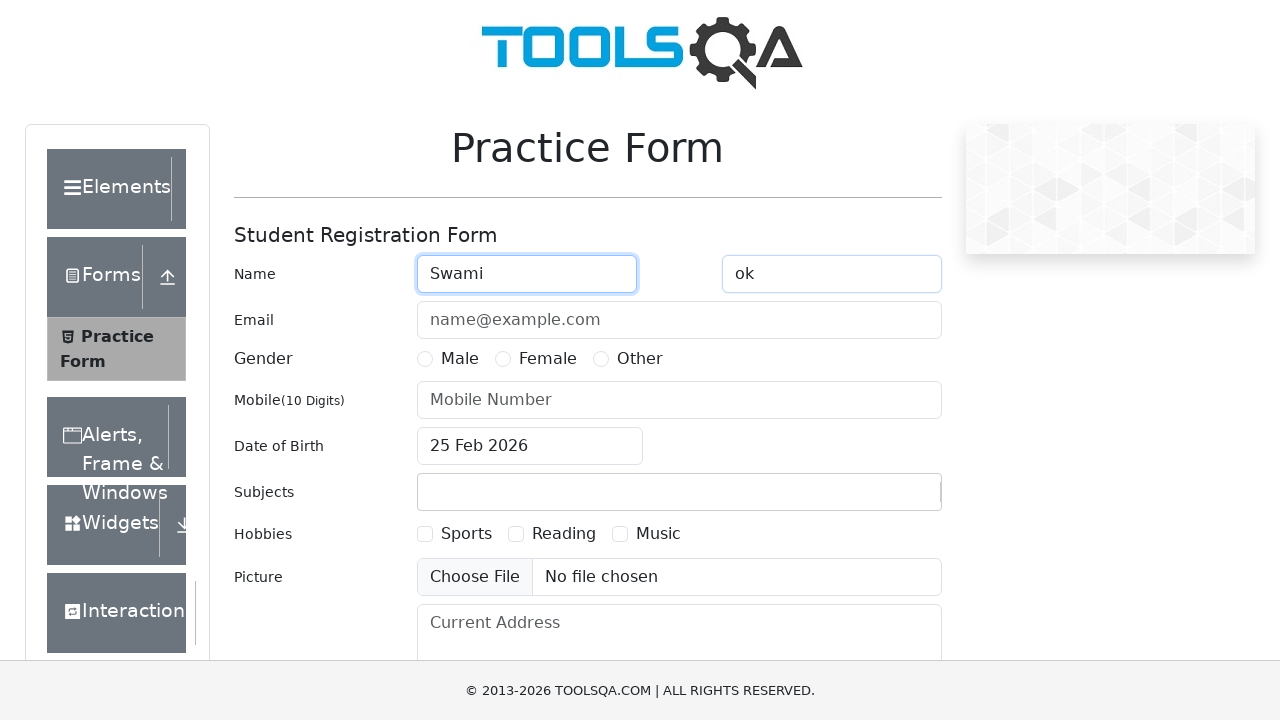

Filled email field with 'swami@test.com' on #userEmail
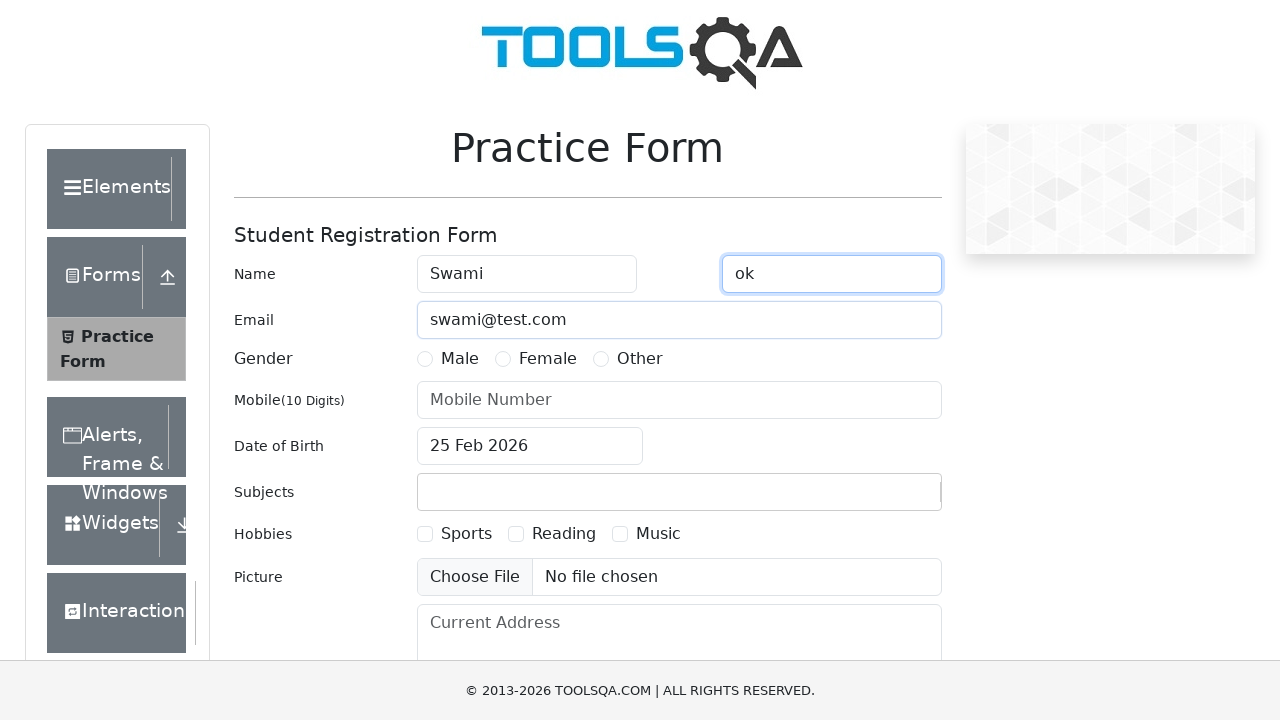

Selected Male gender option at (460, 359) on label[for='gender-radio-1']
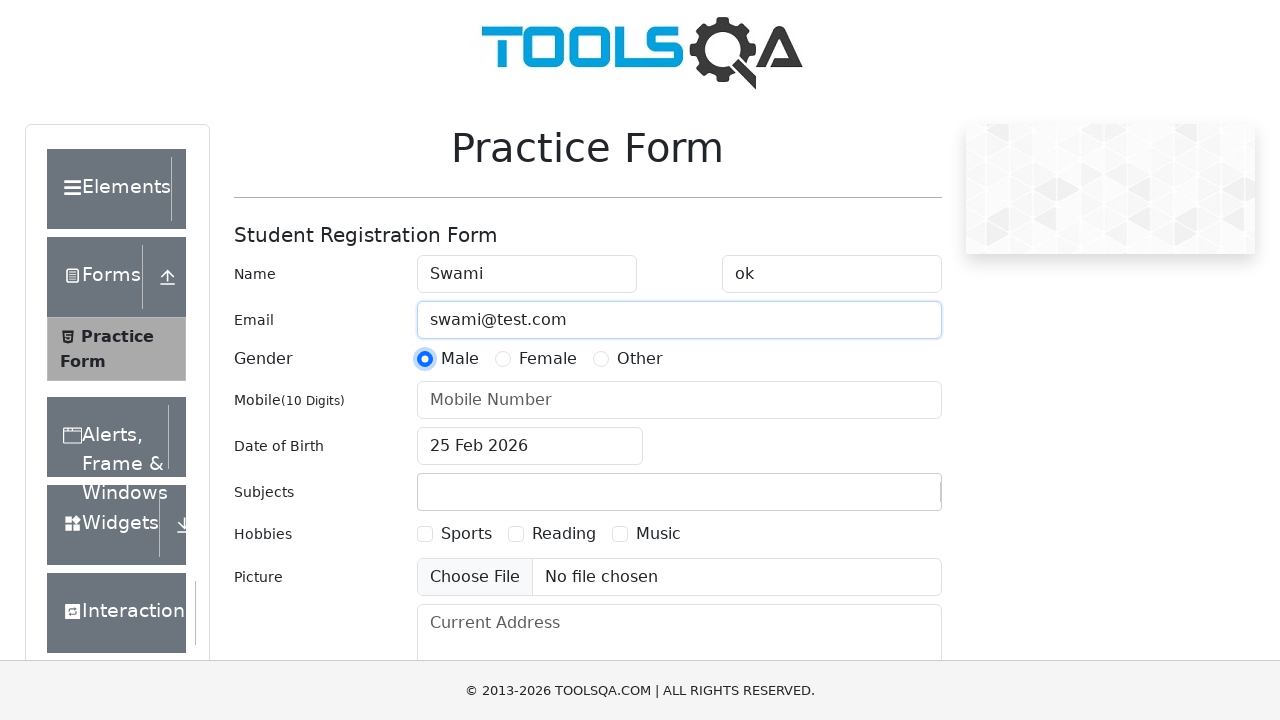

Filled phone number field with '5215643890' on #userNumber
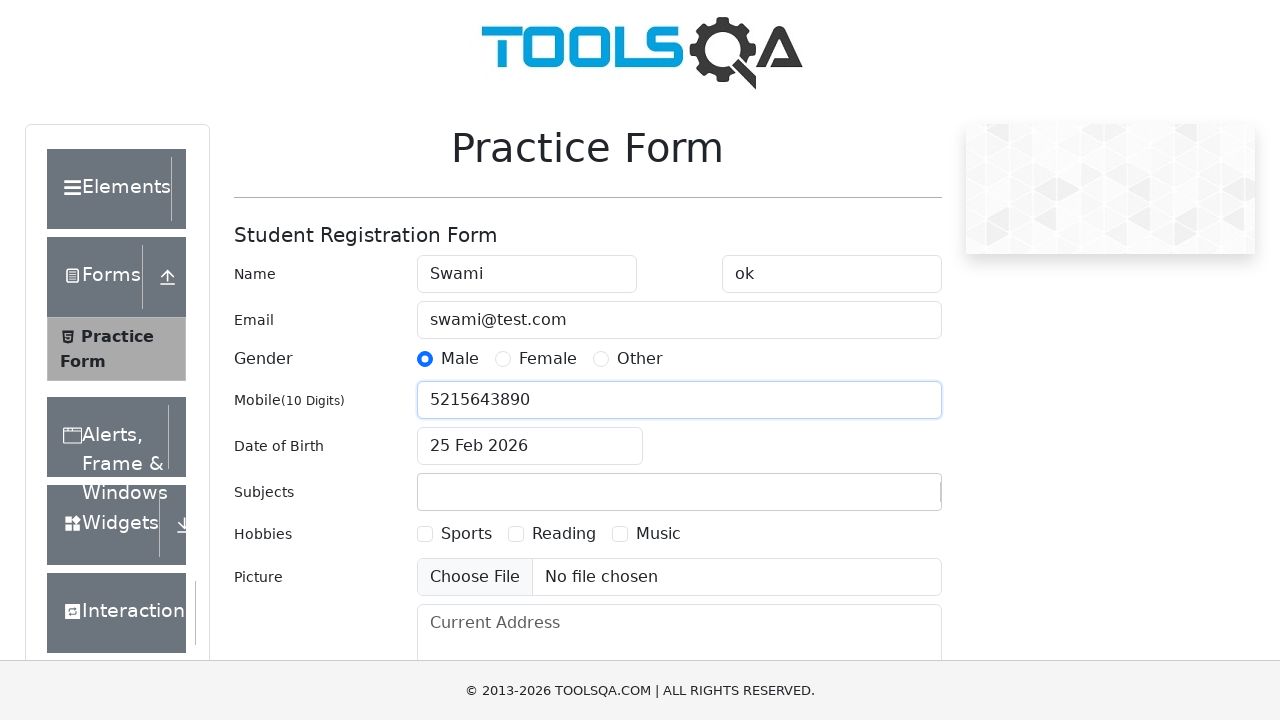

Clicked date of birth input field at (530, 446) on #dateOfBirthInput
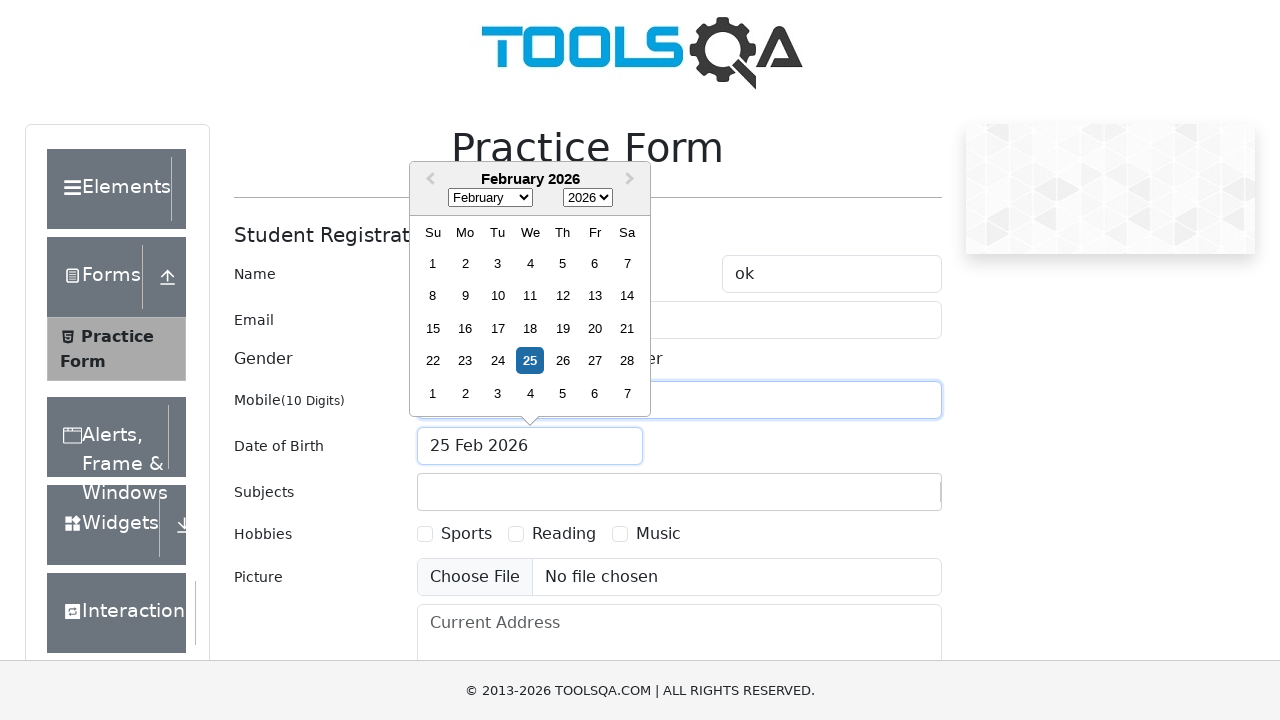

Selected September as birth month on .react-datepicker__month-select
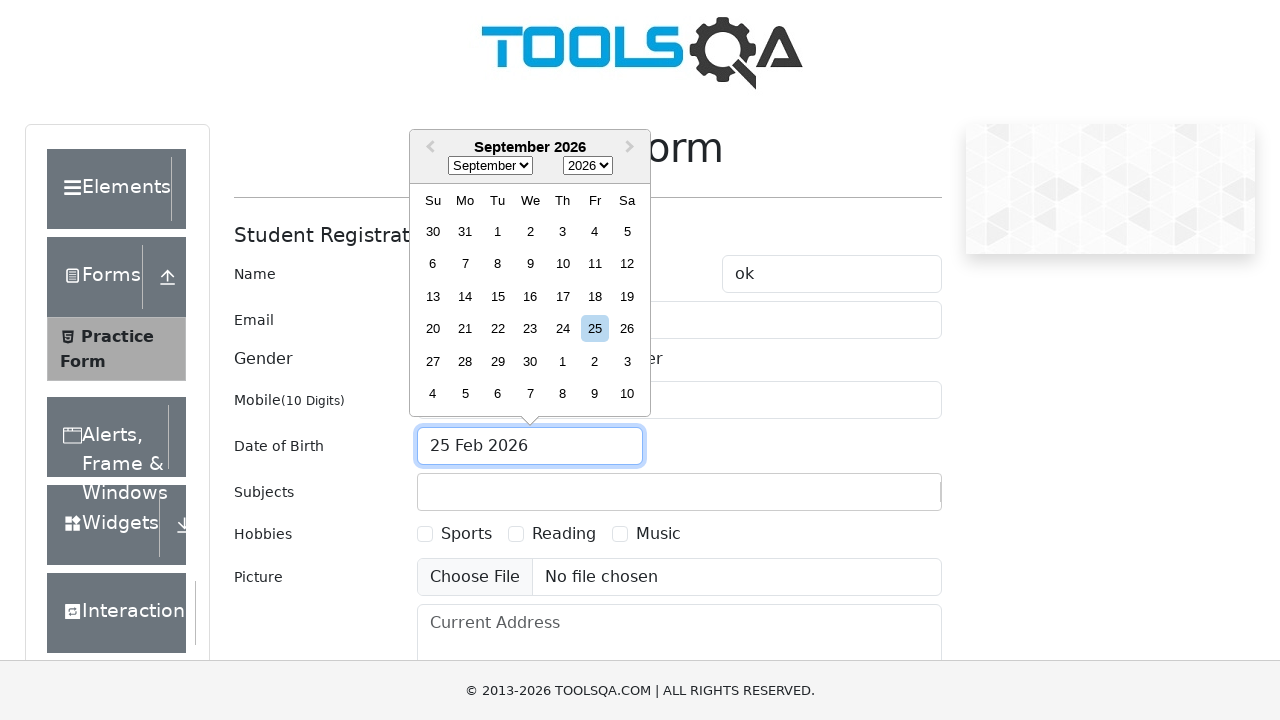

Selected 1993 as birth year on .react-datepicker__year-select
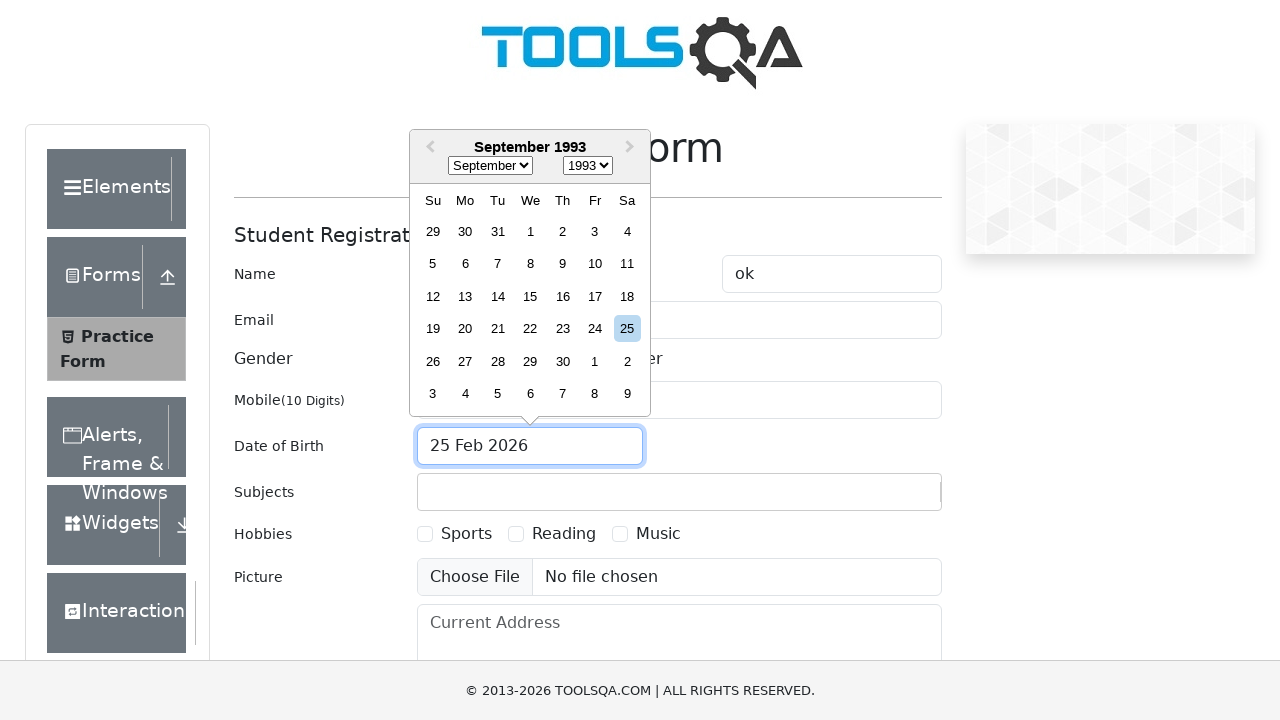

Selected September 29th, 1993 as date of birth at (530, 361) on div[aria-label='Choose Wednesday, September 29th, 1993']
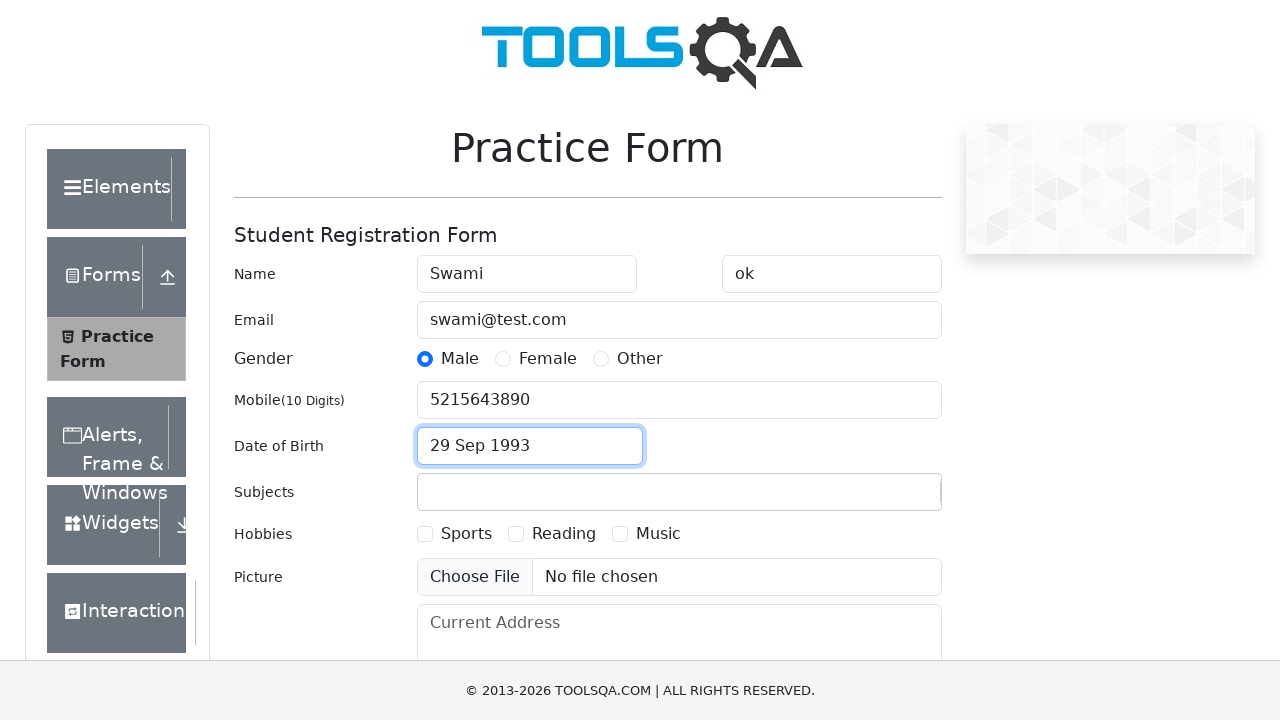

Filled subjects input with 'Maths' on #subjectsInput
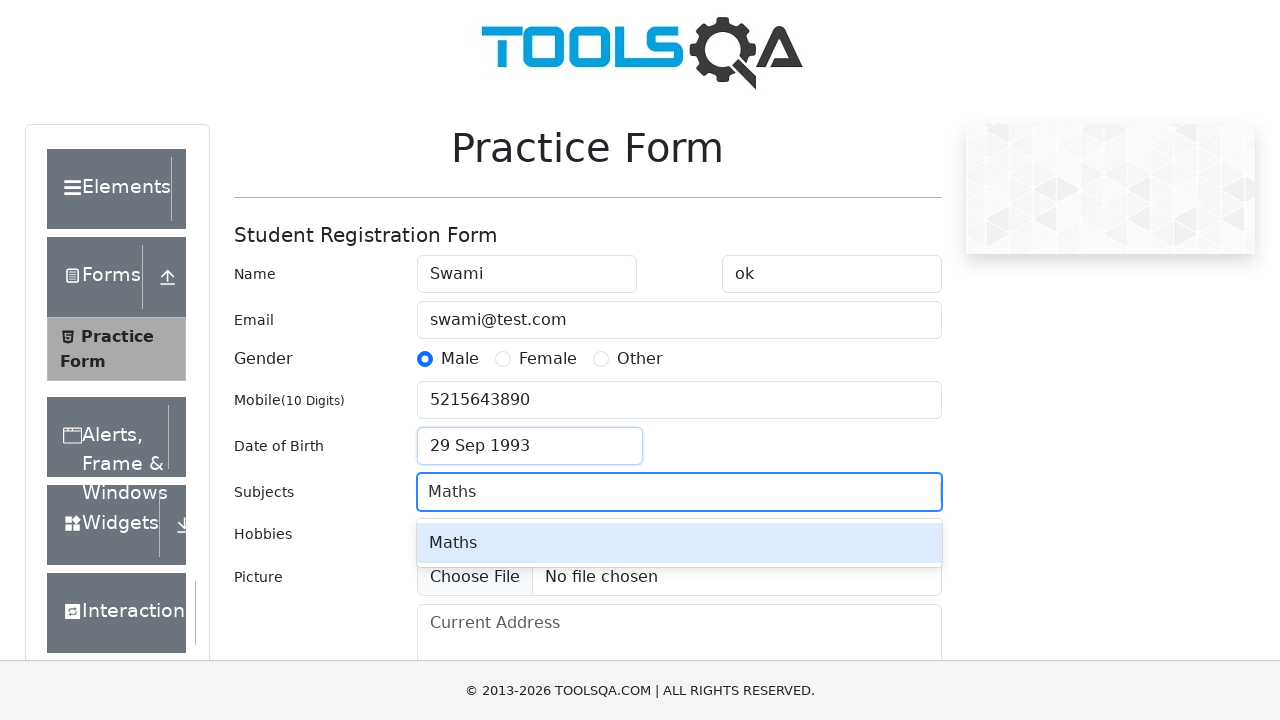

Pressed Enter to confirm Maths subject on #subjectsInput
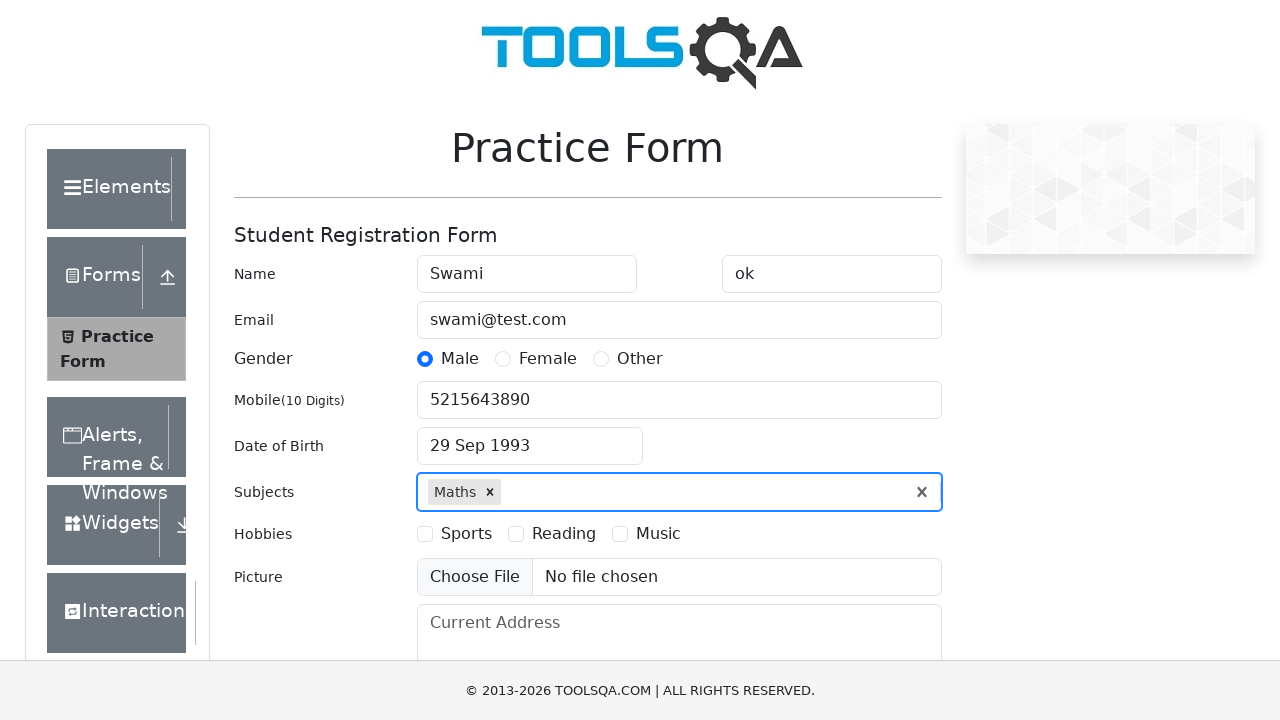

Scrolled Reading hobby checkbox into view
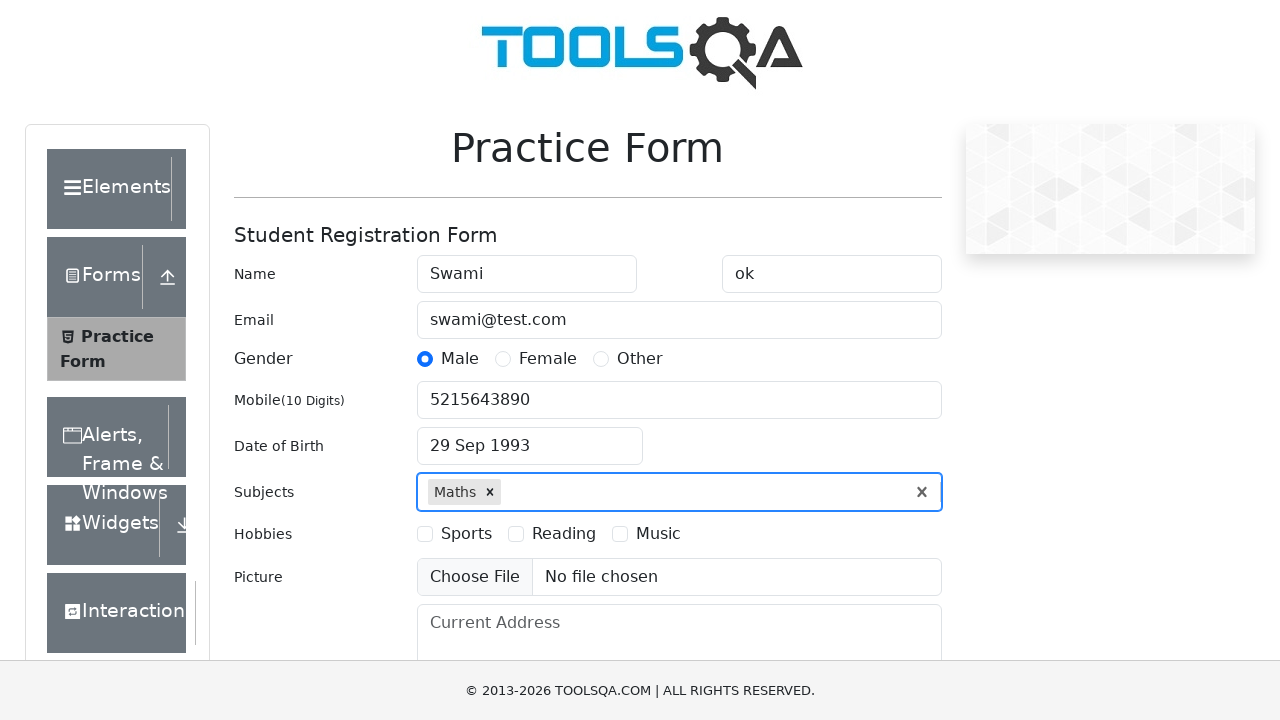

Selected Reading hobby checkbox at (564, 534) on label[for='hobbies-checkbox-2']
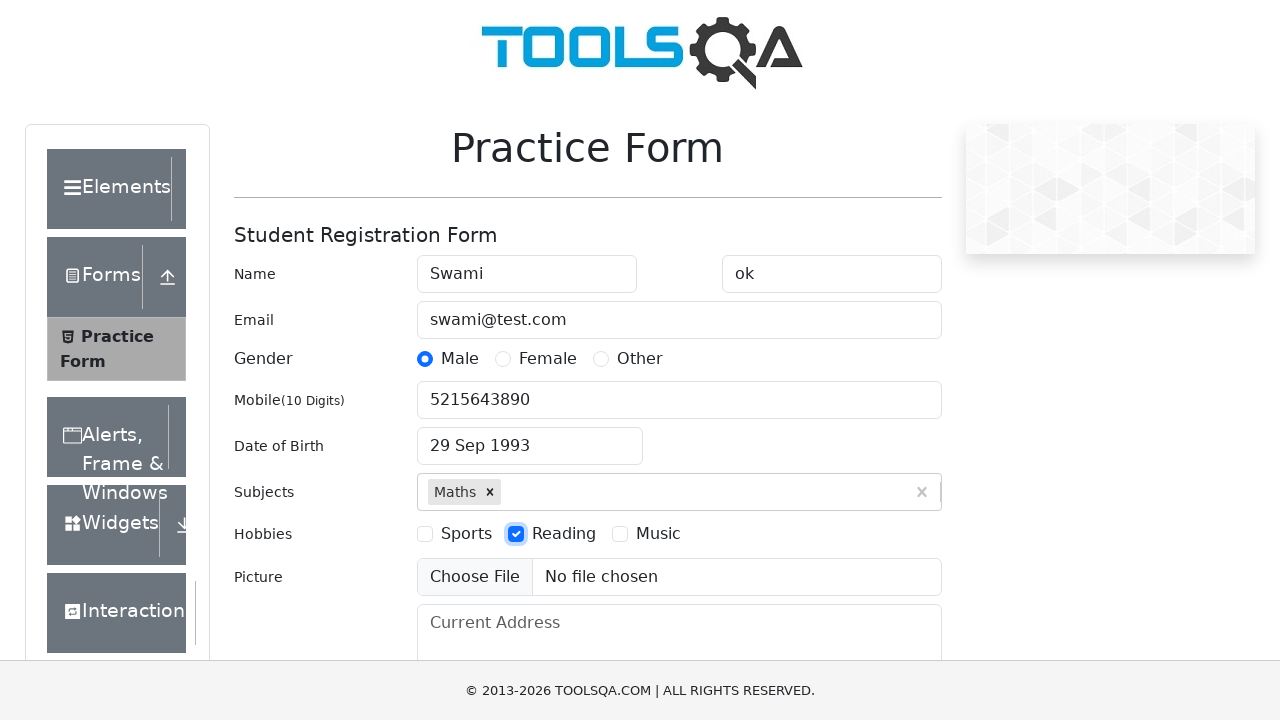

Filled current address field with 'India' on #currentAddress
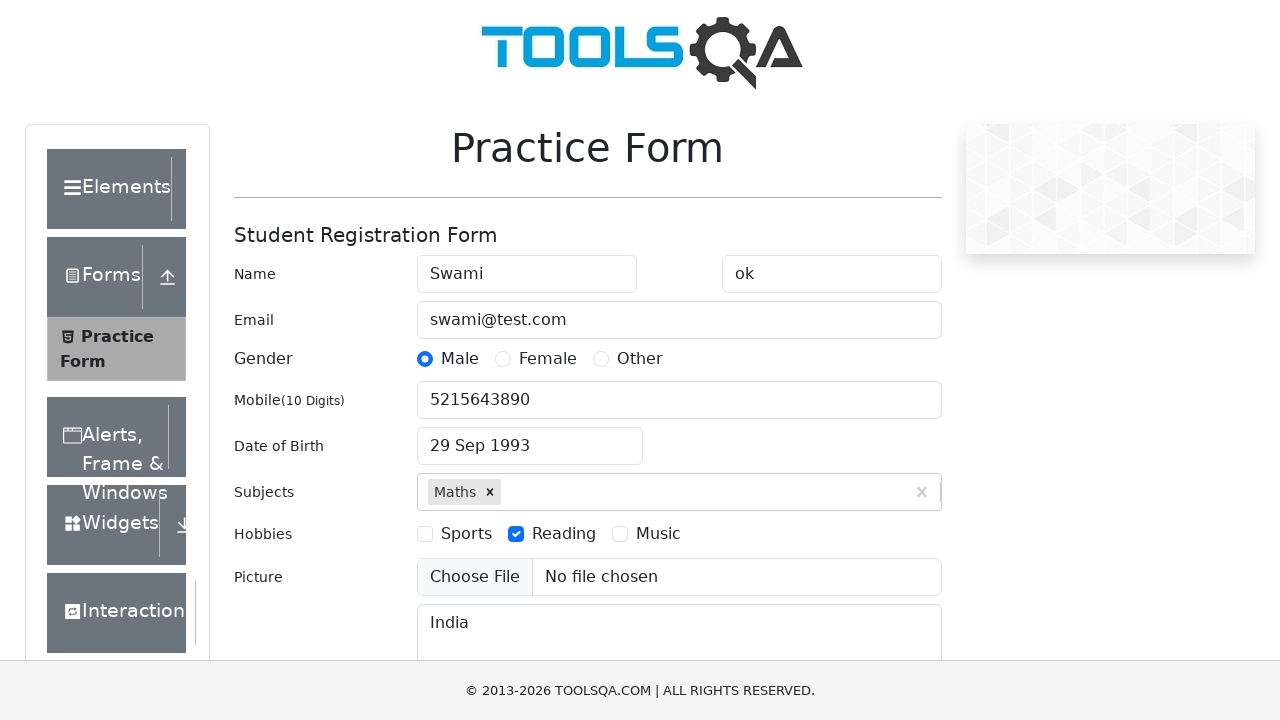

Filled state input with 'NCR' on #react-select-3-input
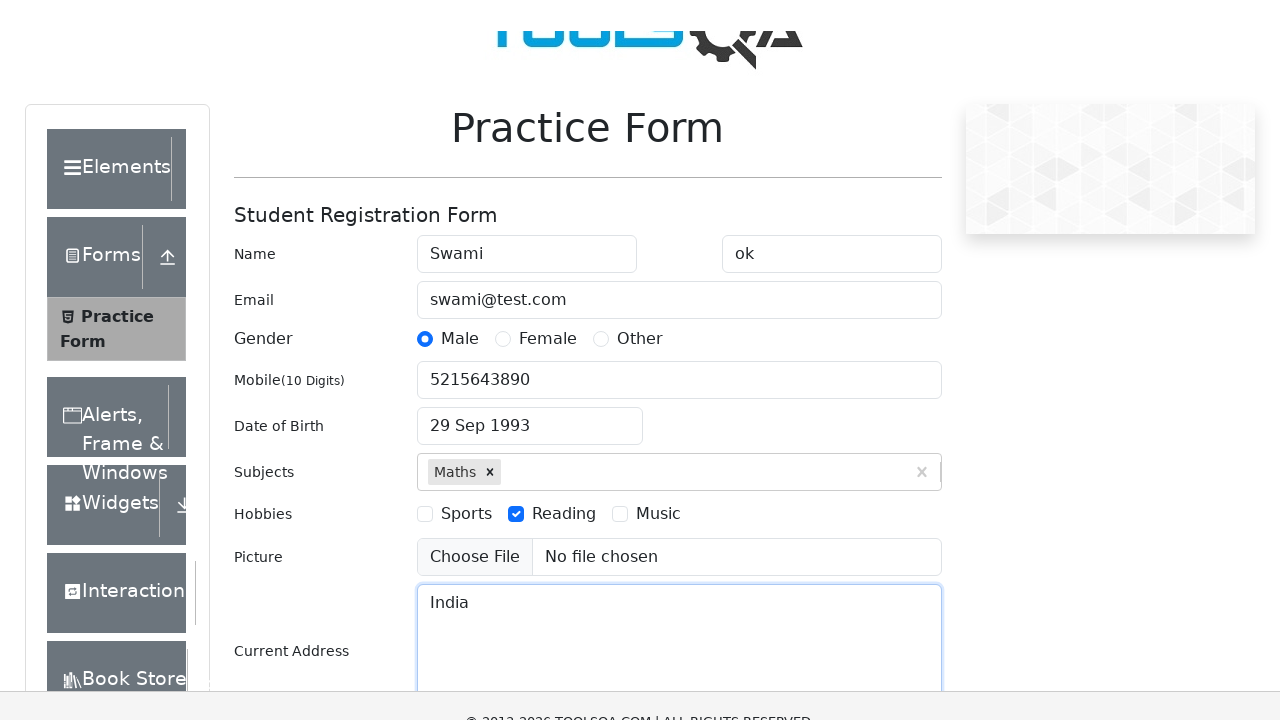

Pressed Enter to confirm NCR state selection on #react-select-3-input
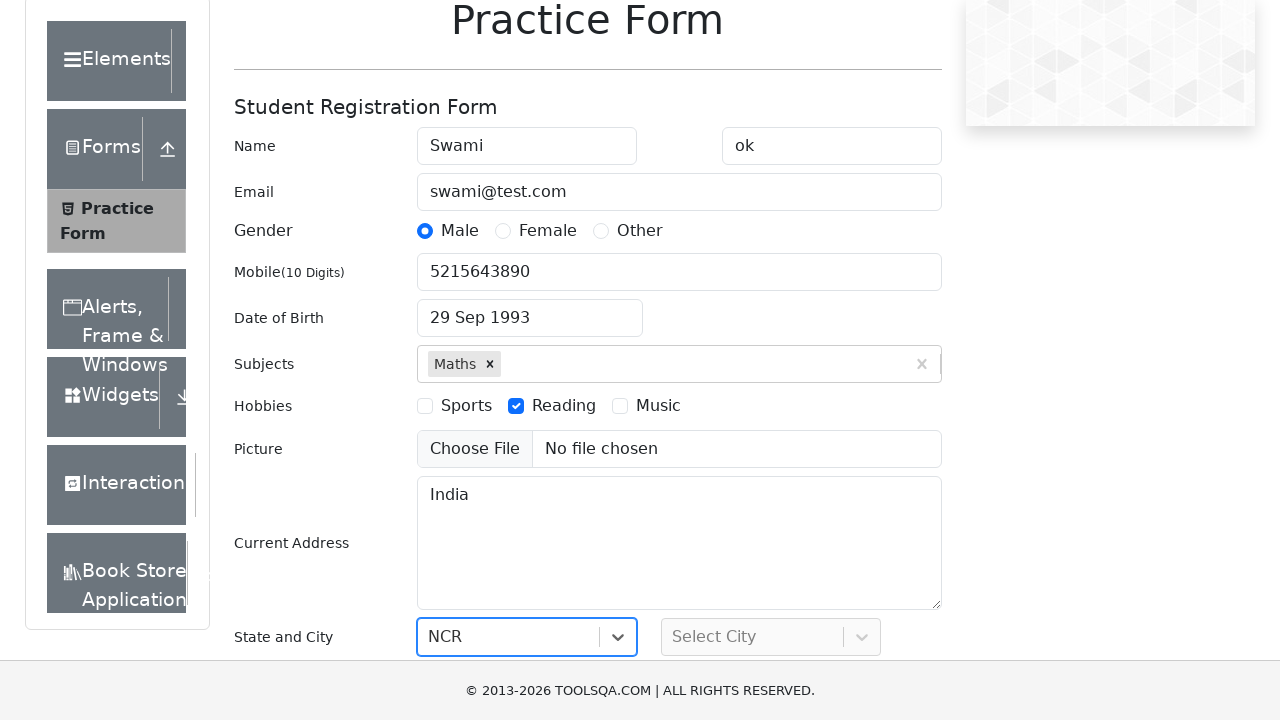

Filled city input with 'Delhi' on #react-select-4-input
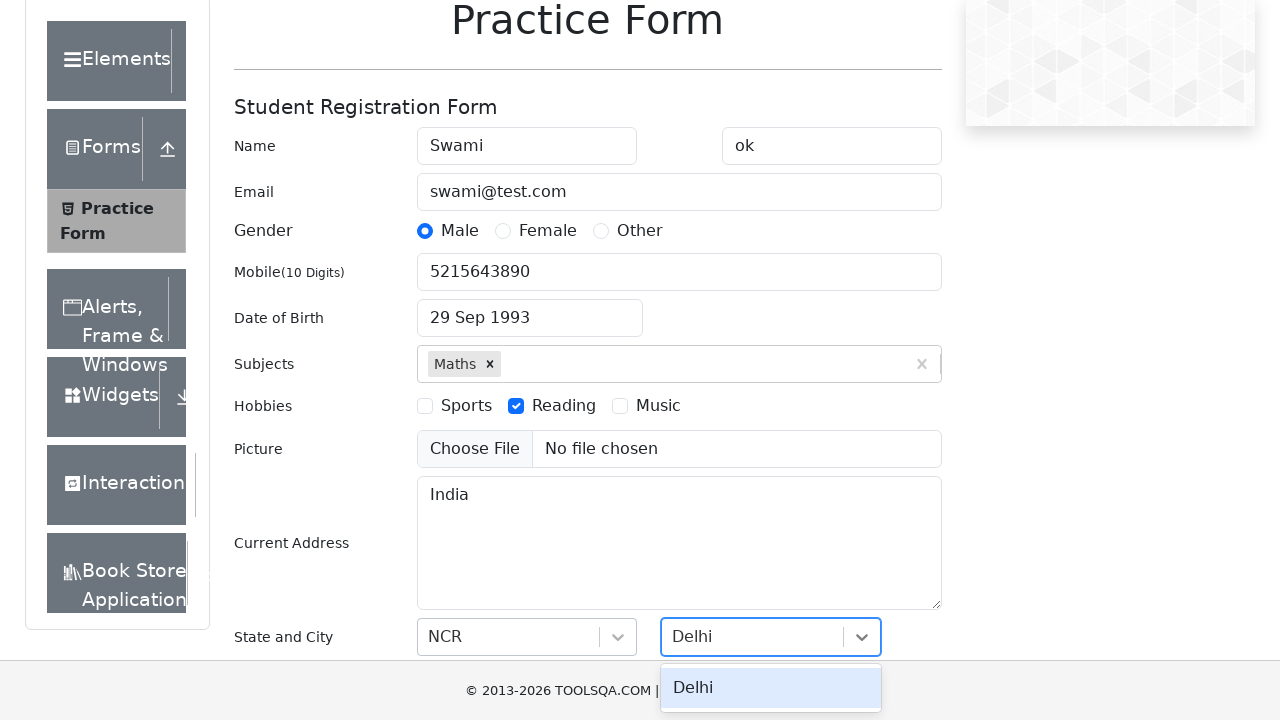

Pressed Enter to confirm Delhi city selection on #react-select-4-input
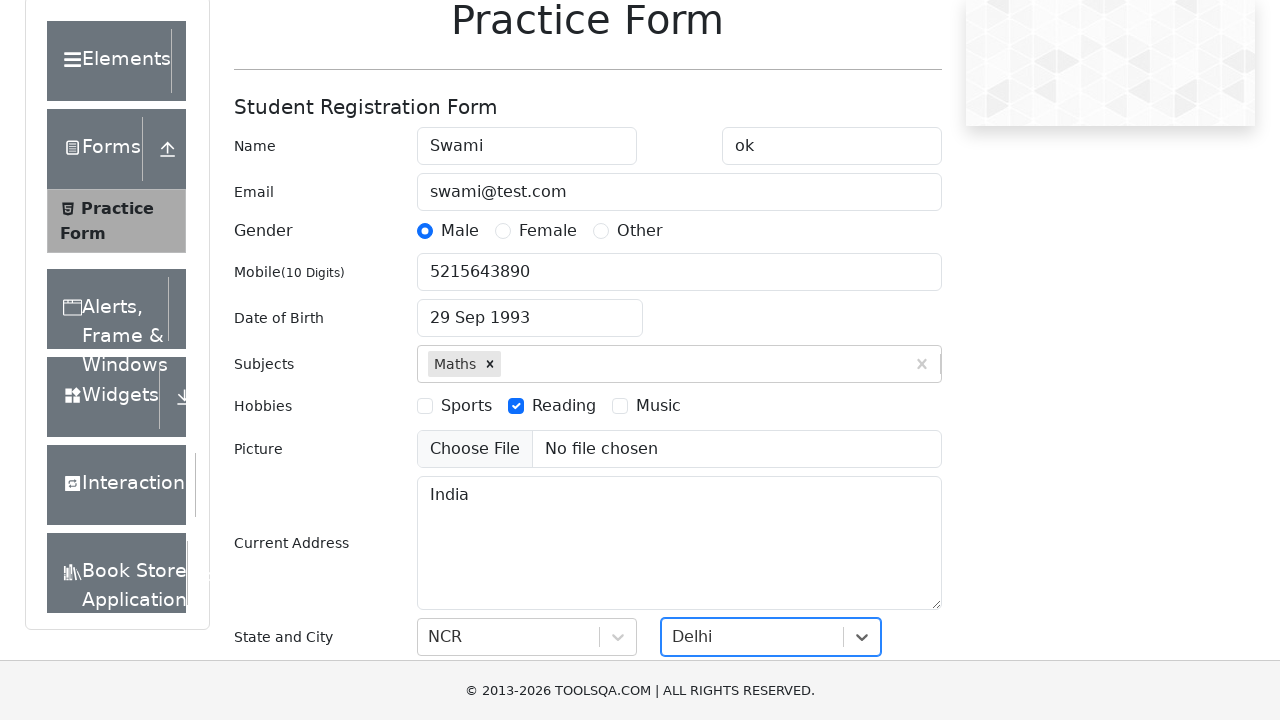

Scrolled submit button into view
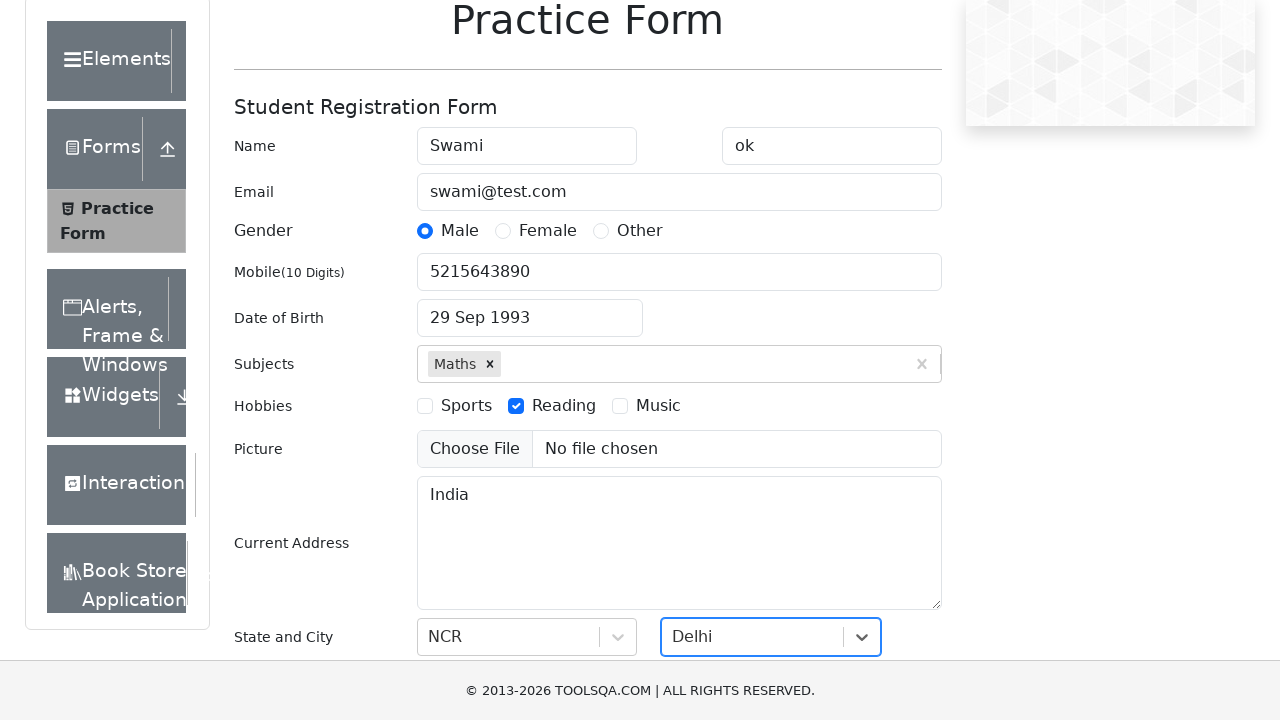

Clicked submit button to submit the registration form at (885, 499) on #submit
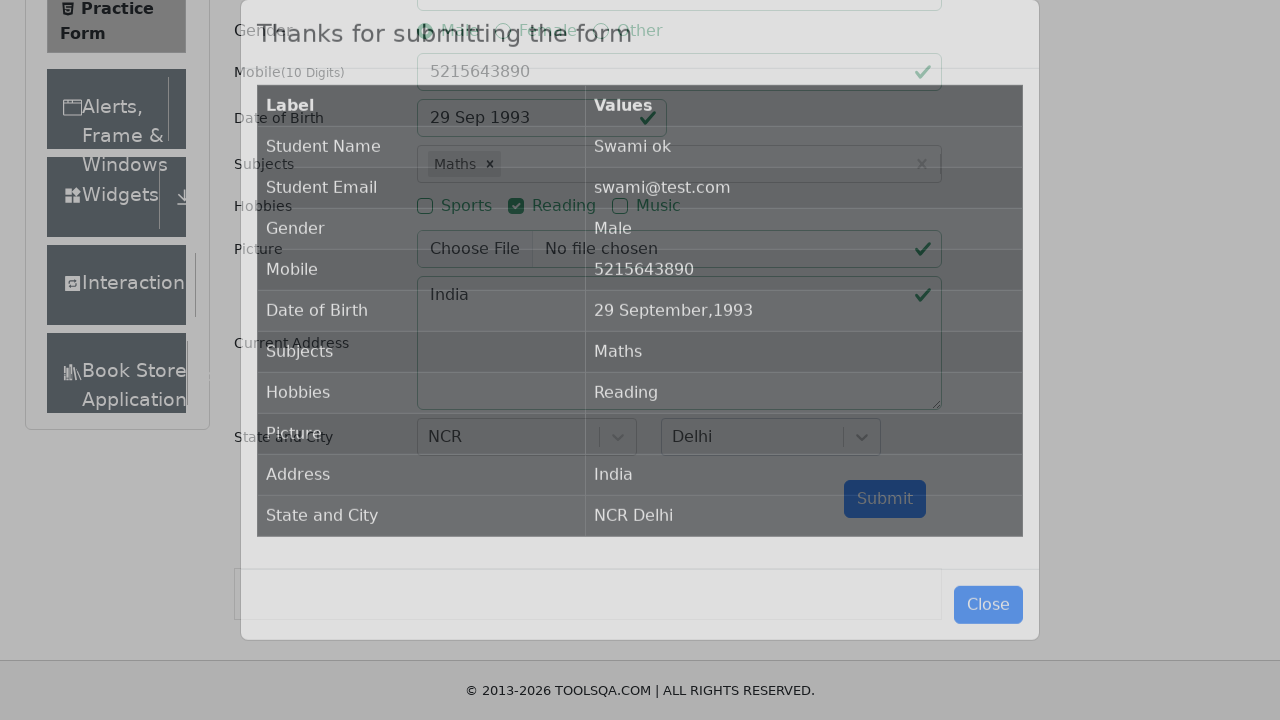

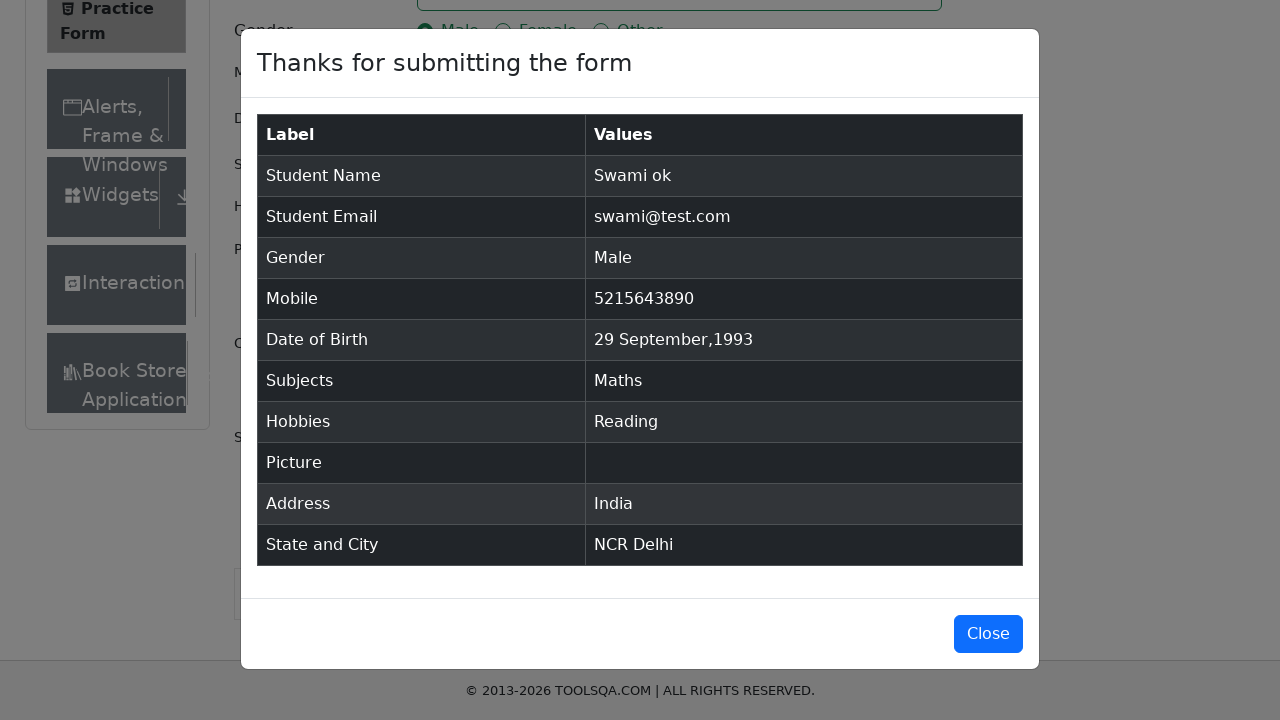